Tests radio button functionality on a practice form by locating the Female gender radio button, verifying its display state, and clicking to select it

Starting URL: https://demoqa.com/automation-practice-form

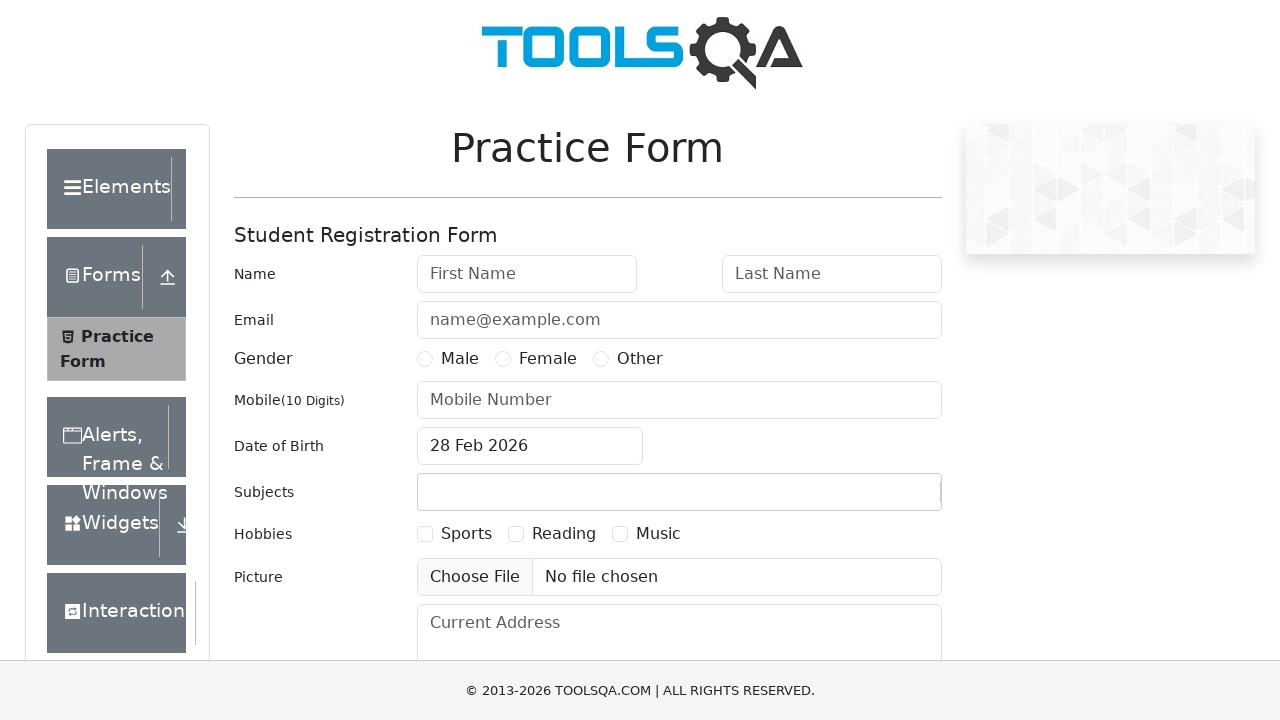

Located Female gender label element
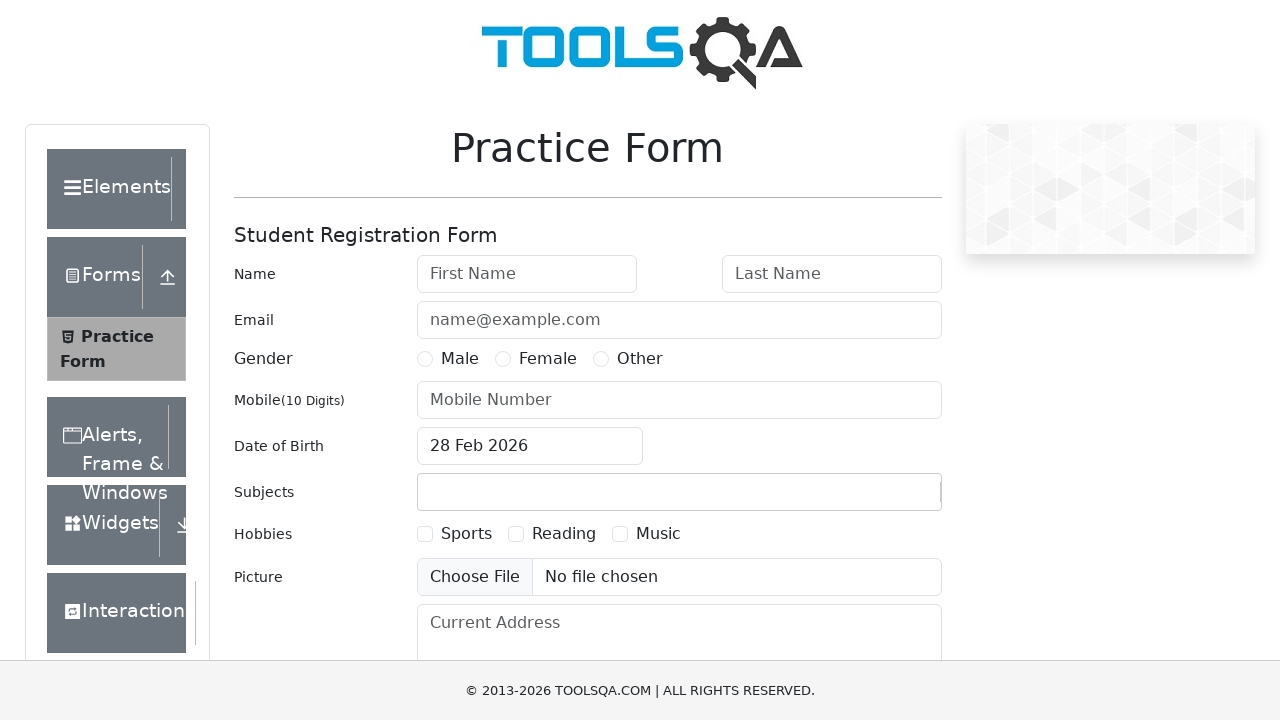

Verified Female gender label is visible
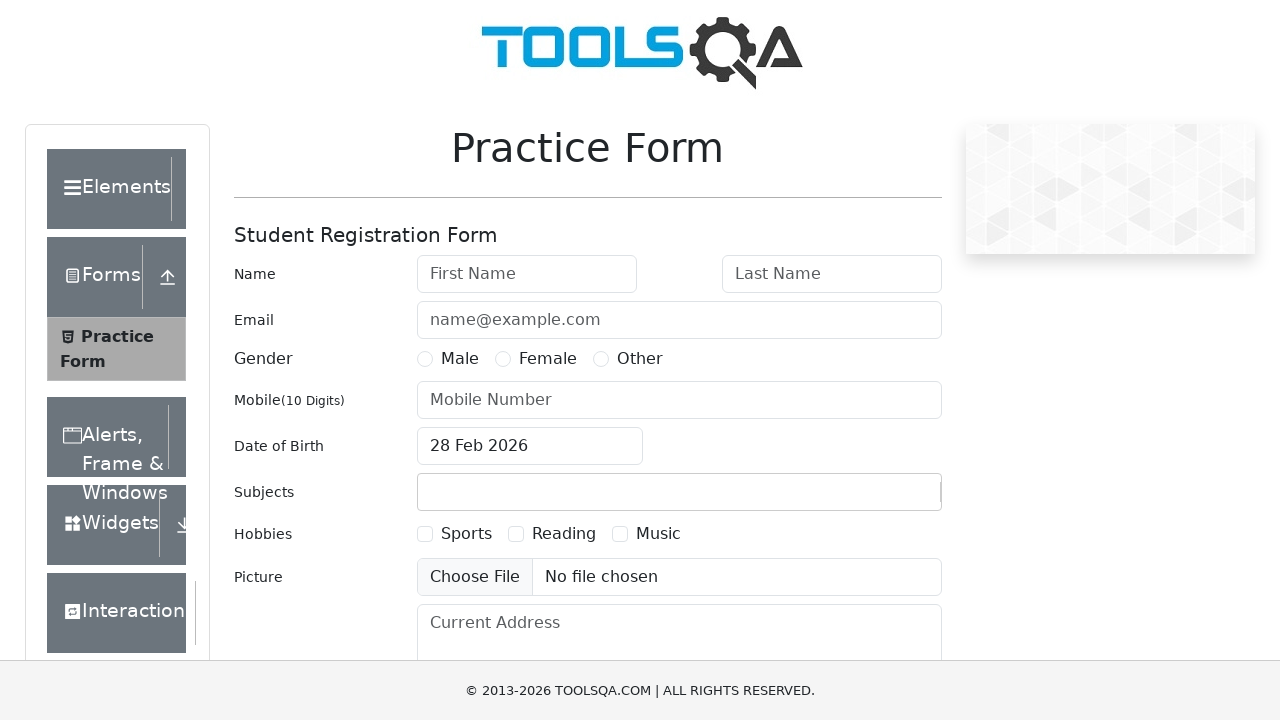

Clicked Female gender radio button at (548, 359) on xpath=//label[text()='Female']
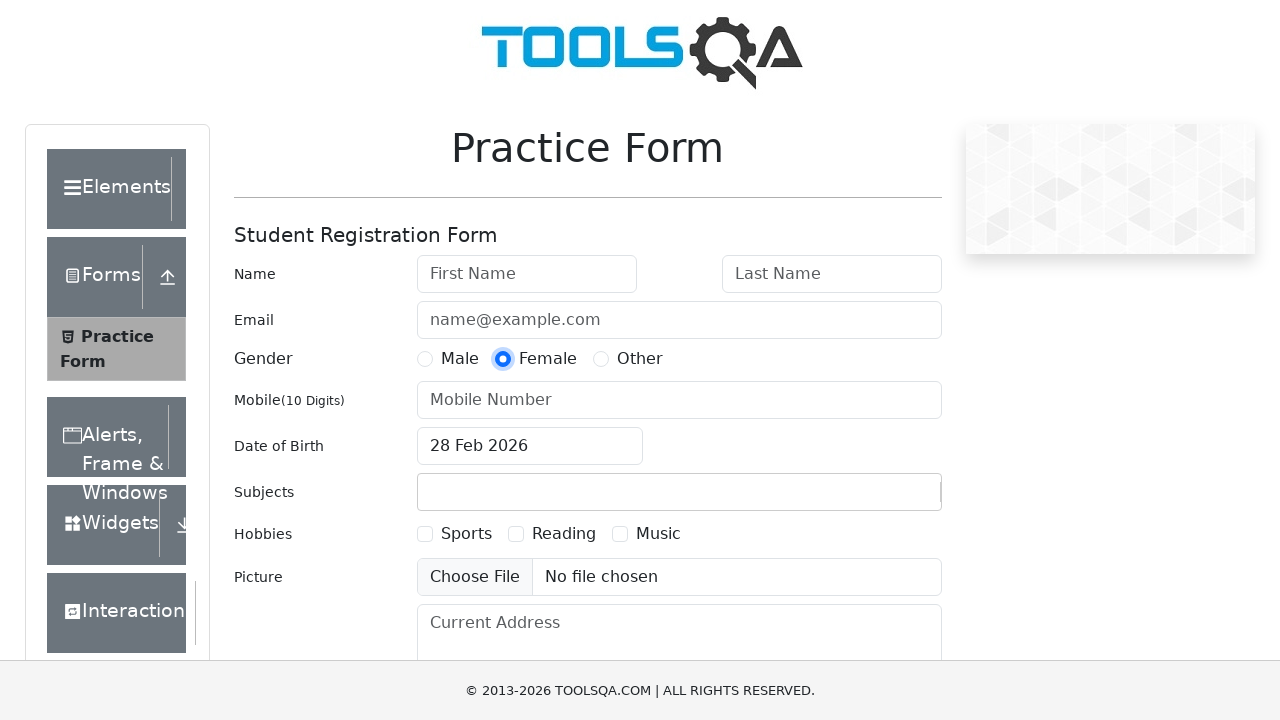

Located Female radio input element
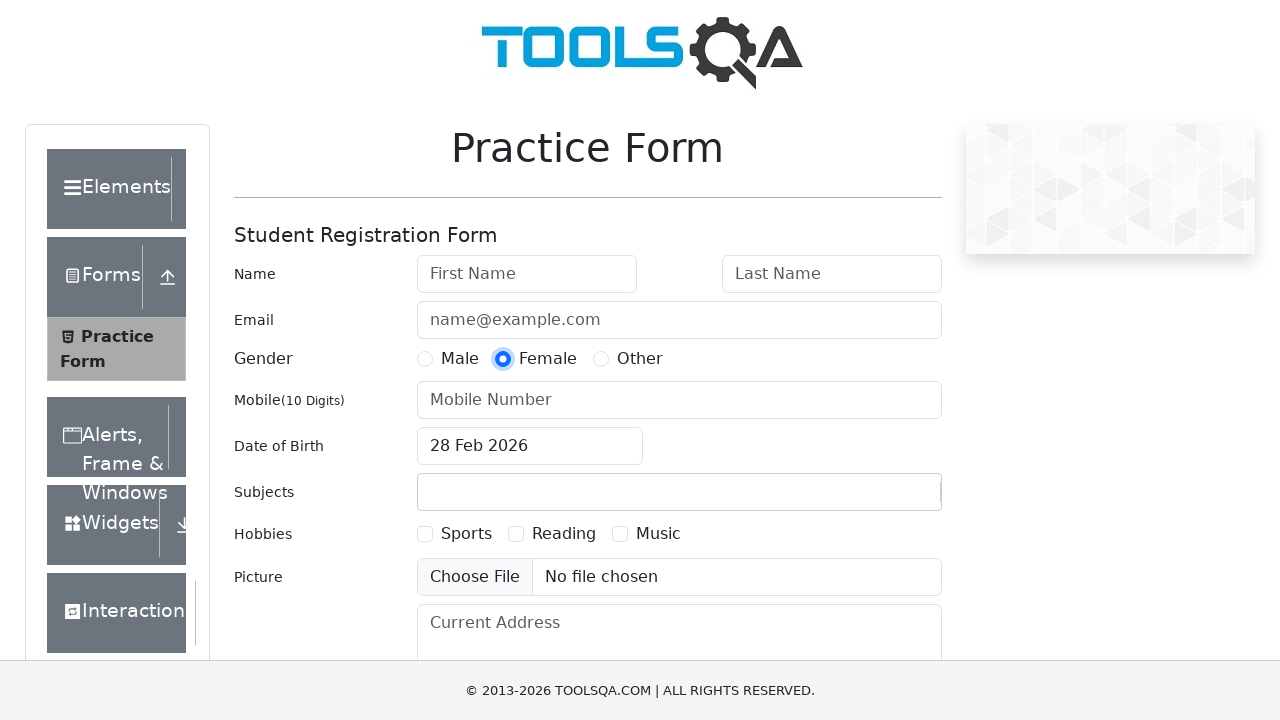

Verified Female radio button is selected
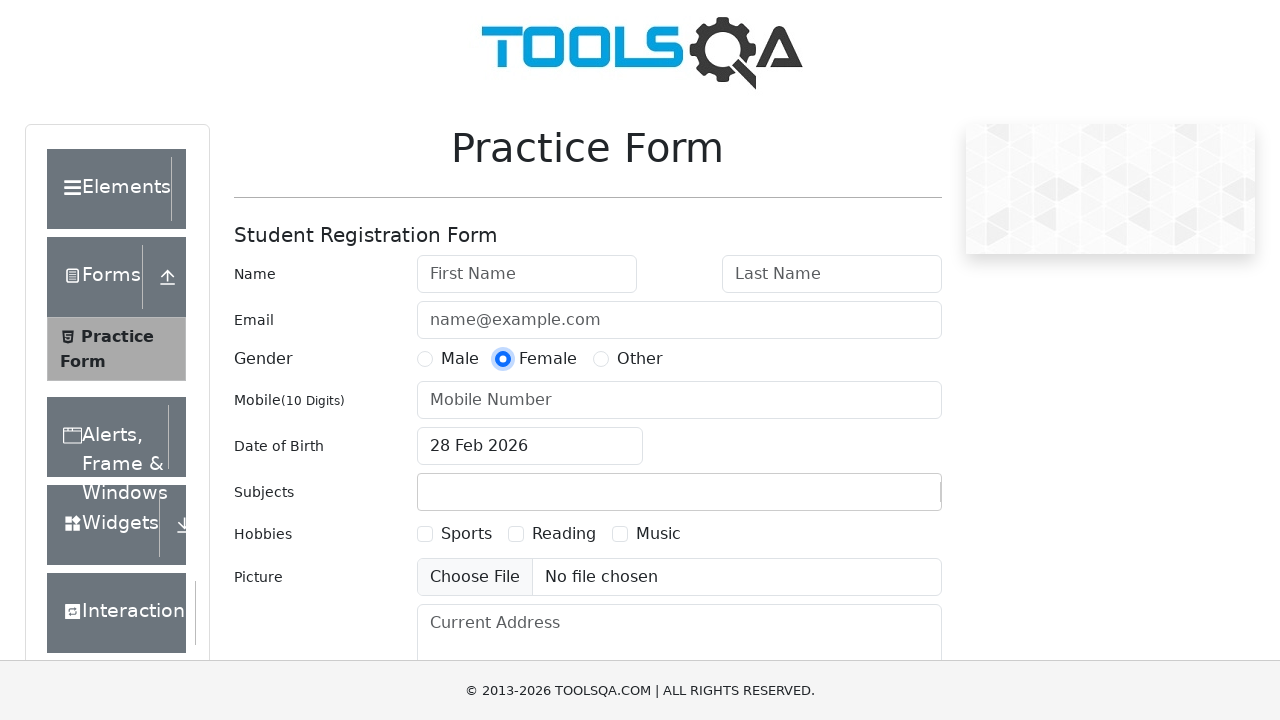

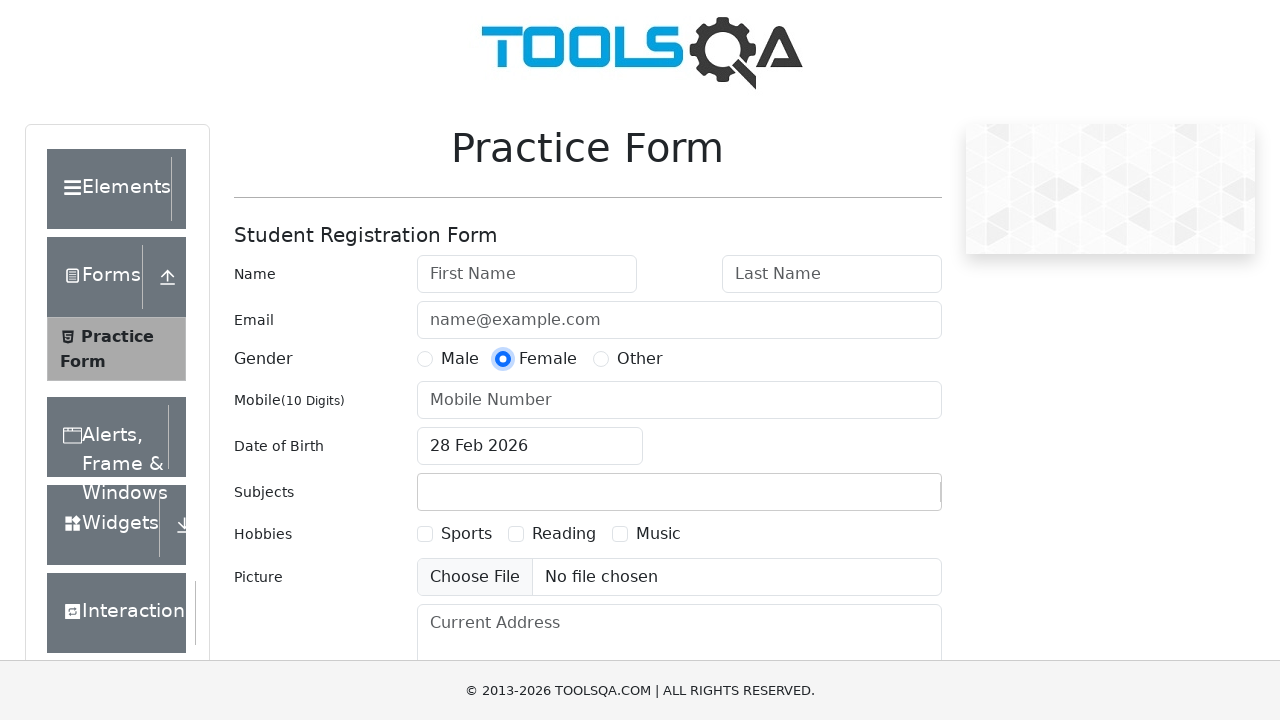